Tests a form submission by filling in first name, last name, and email fields, then clicking the submit button.

Starting URL: http://secure-retreat-92358.herokuapp.com/

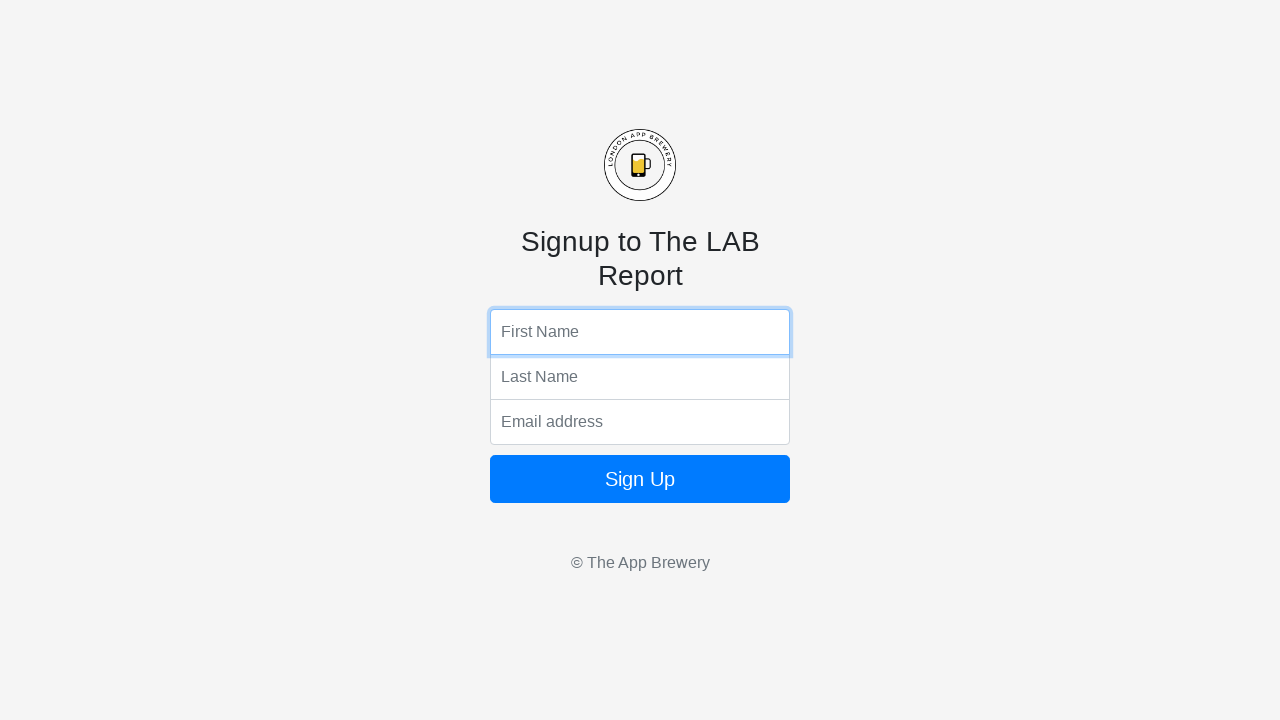

Filled first name field with 'Marcus' on input[name='fName']
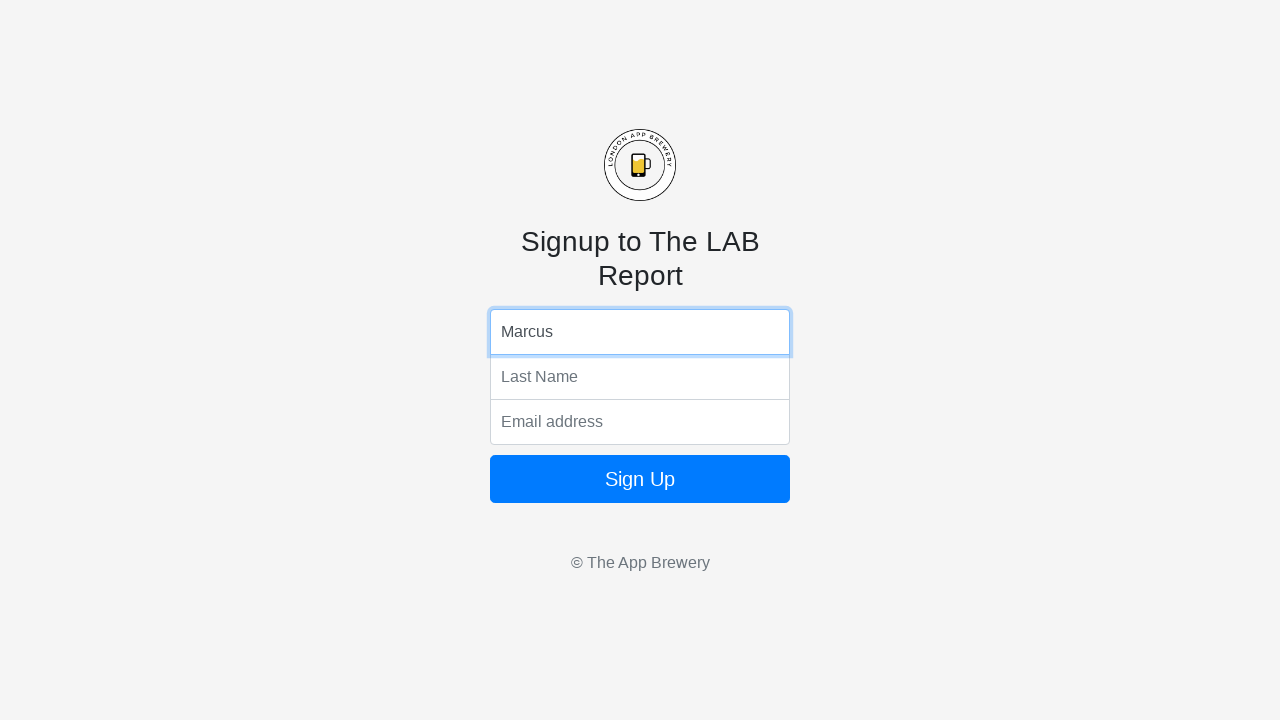

Filled last name field with 'Thompson' on input[name='lName']
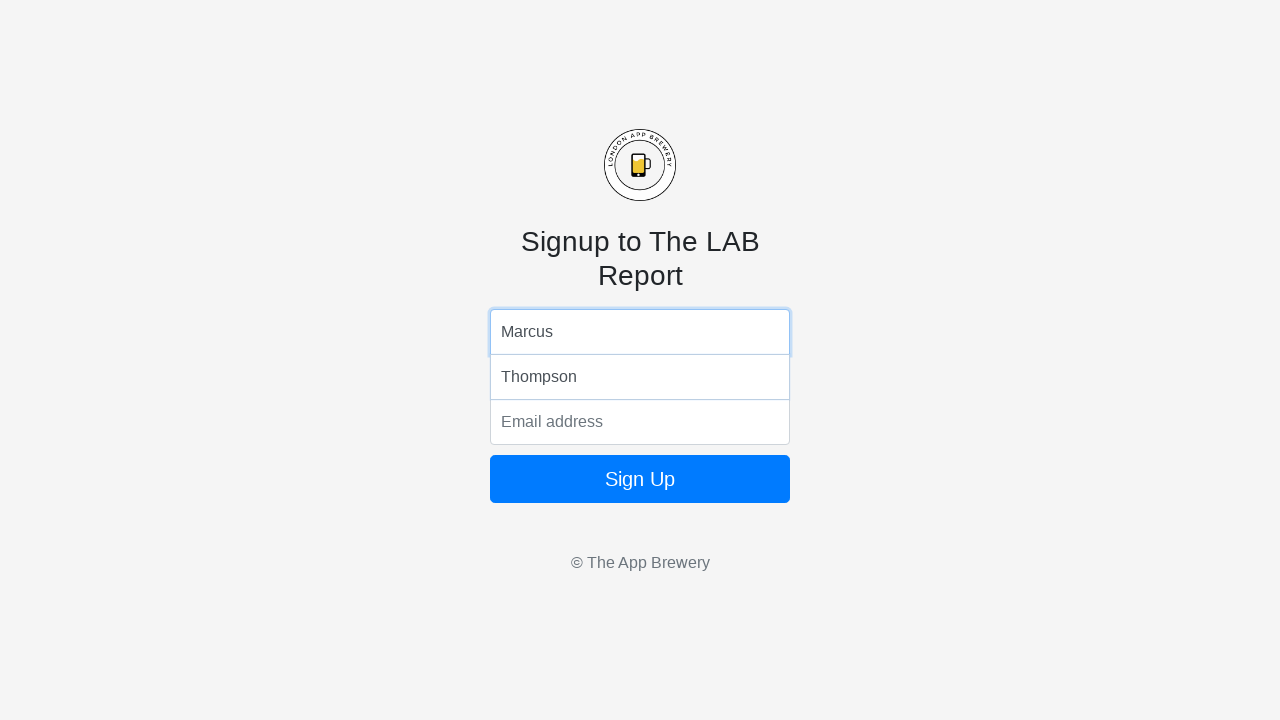

Filled email field with 'marcus.thompson@example.com' on input[name='email']
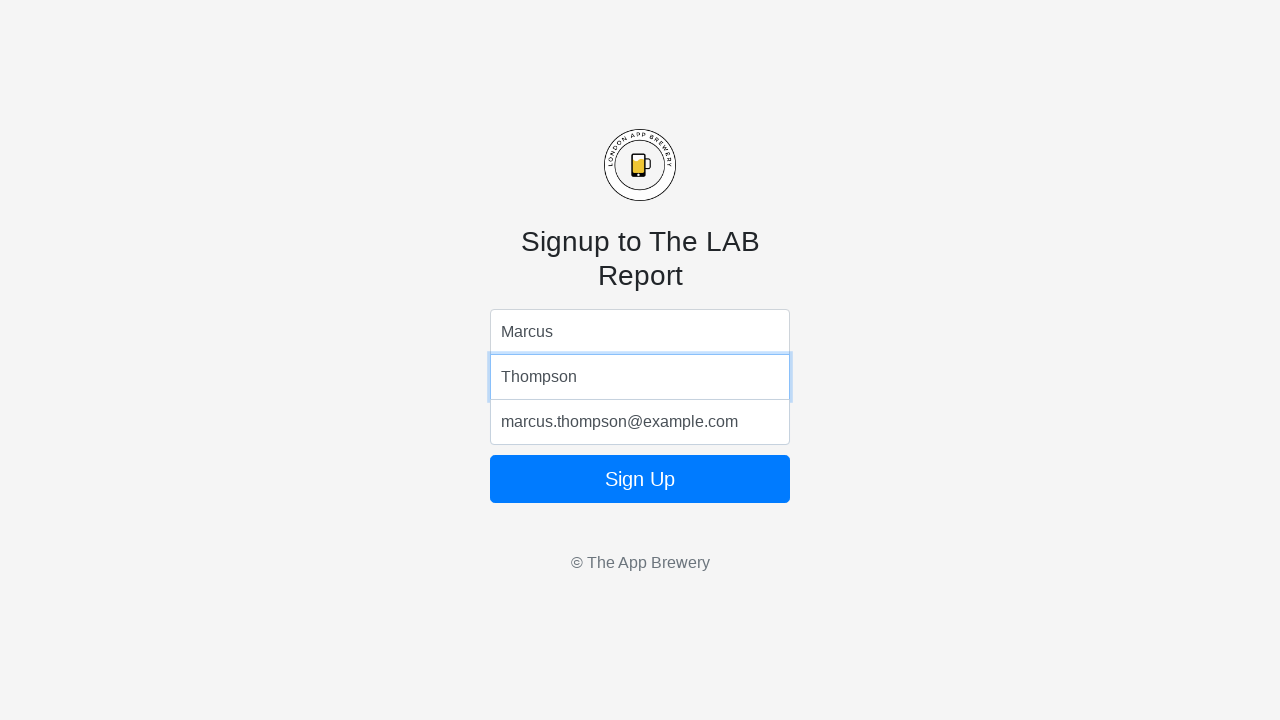

Clicked submit button to submit form at (640, 479) on .btn-primary
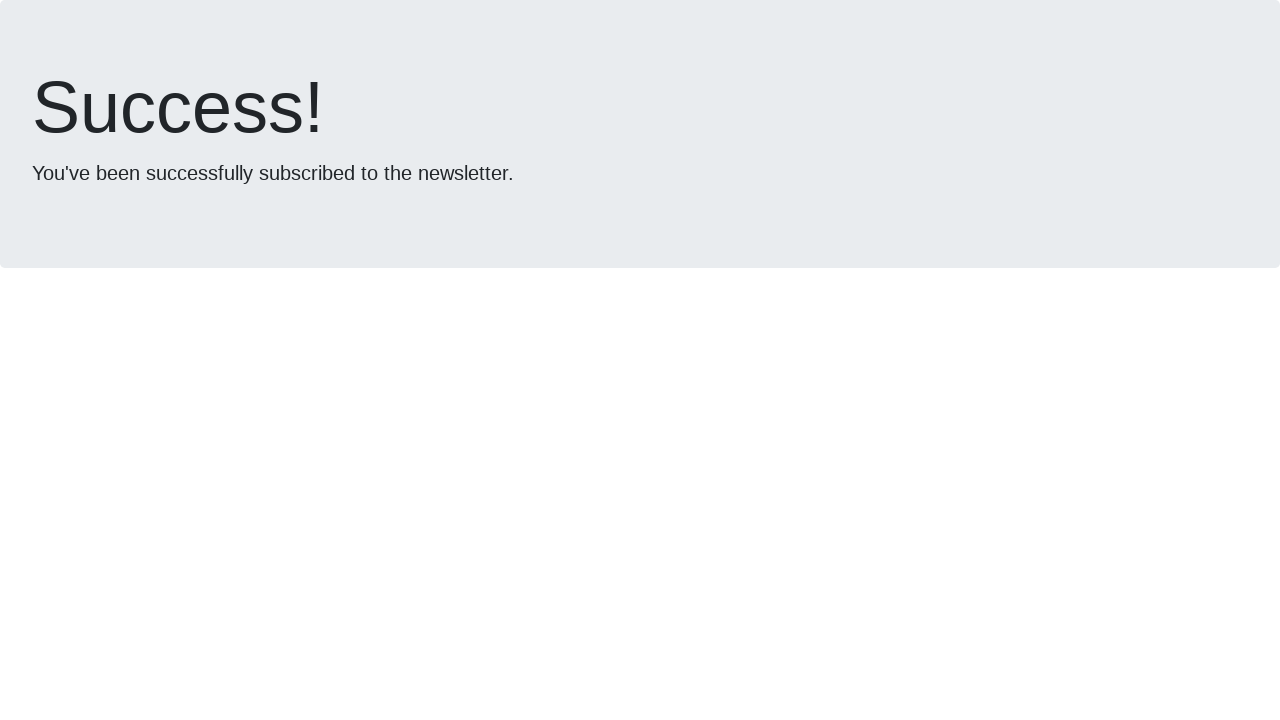

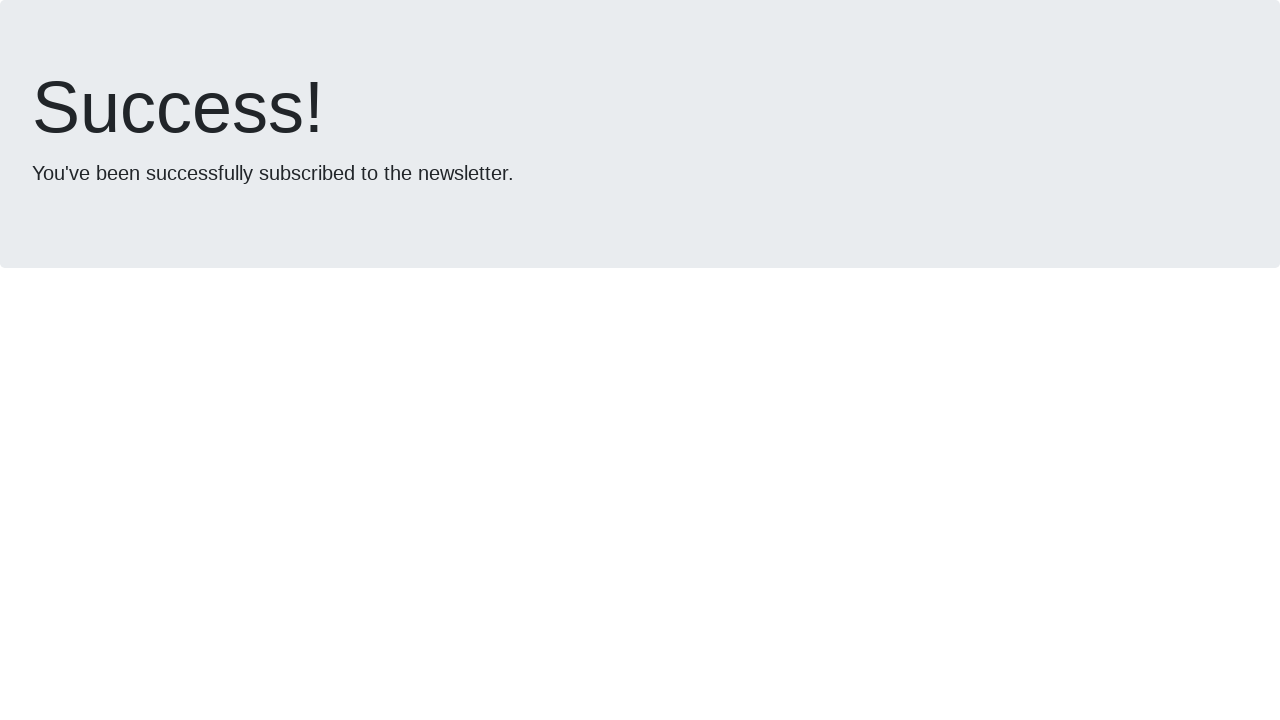